Tests dynamic content loading by clicking a Start button and verifying that "Hello World!" text appears after the loading completes

Starting URL: https://the-internet.herokuapp.com/dynamic_loading/1

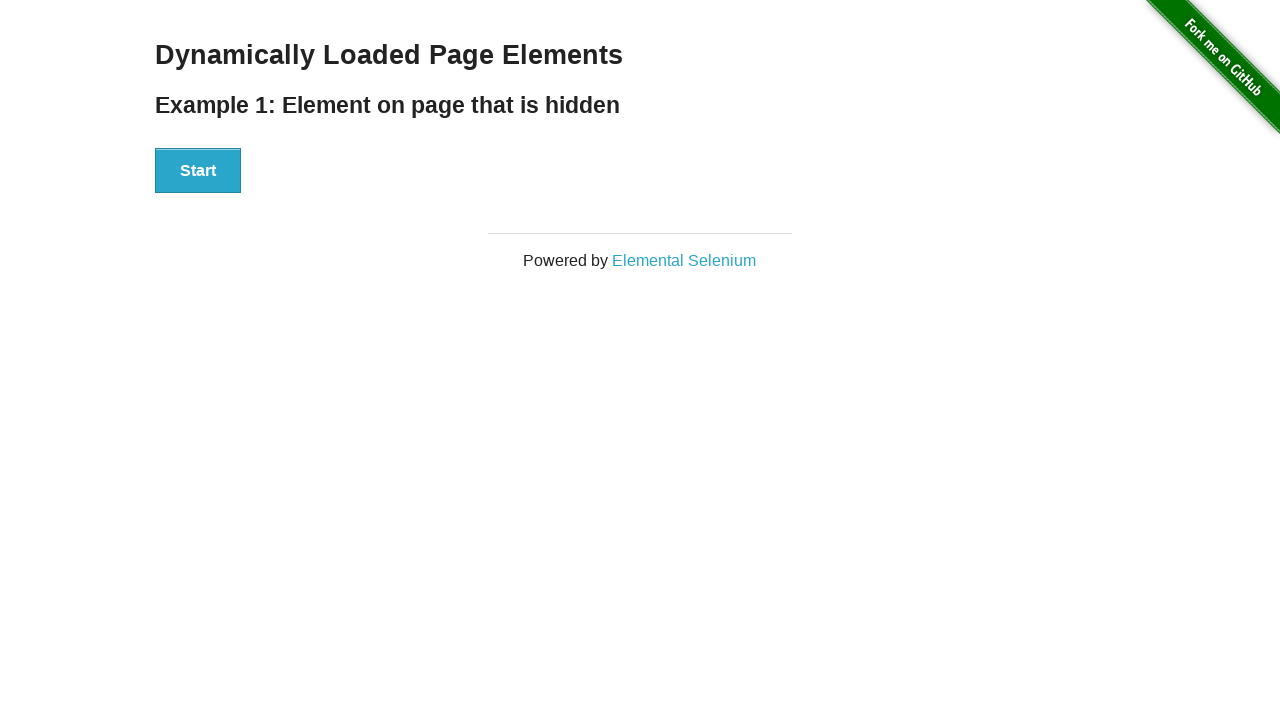

Clicked the Start button to initiate dynamic content loading at (198, 171) on xpath=//div[@id='start']//button
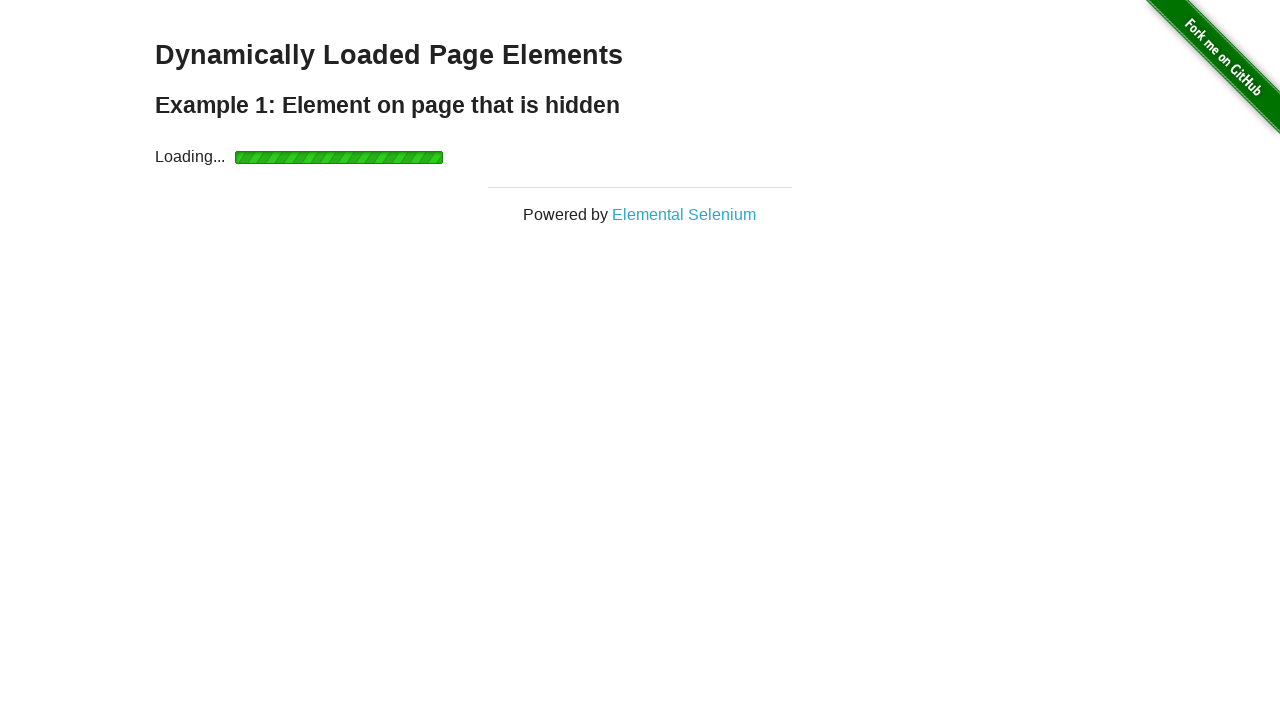

Waited for 'Hello World!' text to become visible after loading completed
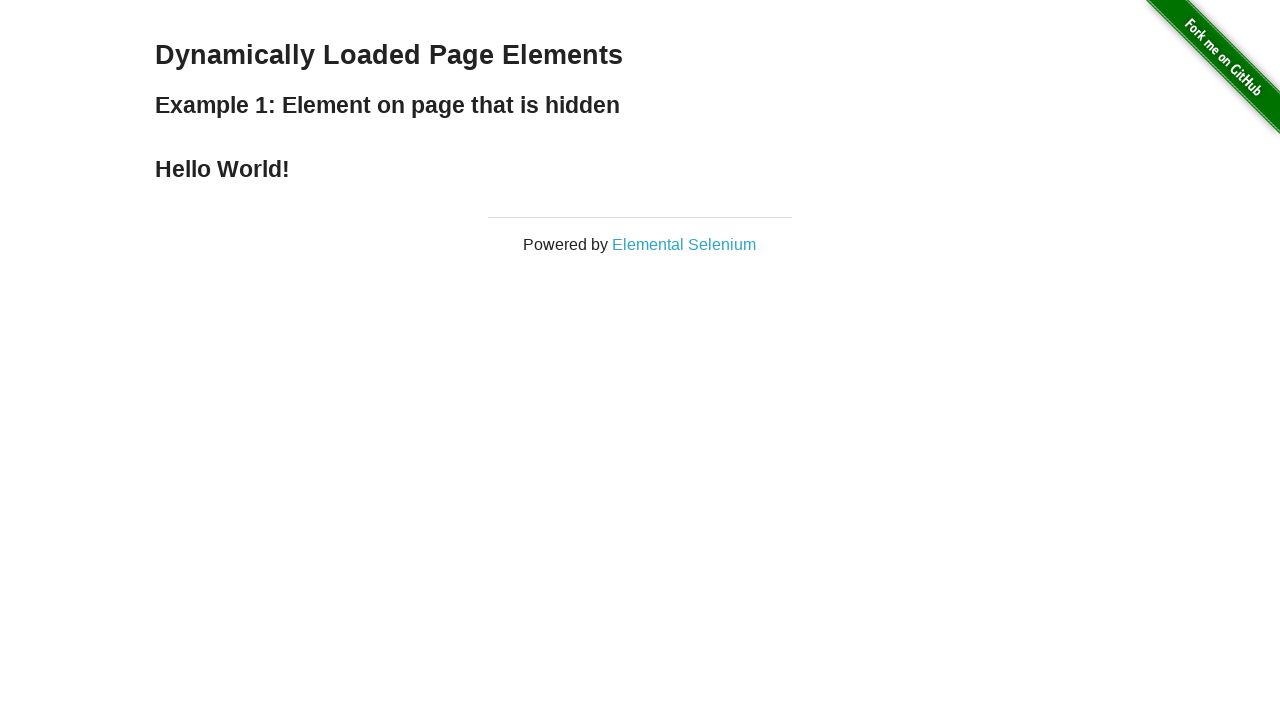

Verified that the loaded element contains 'Hello World!' text
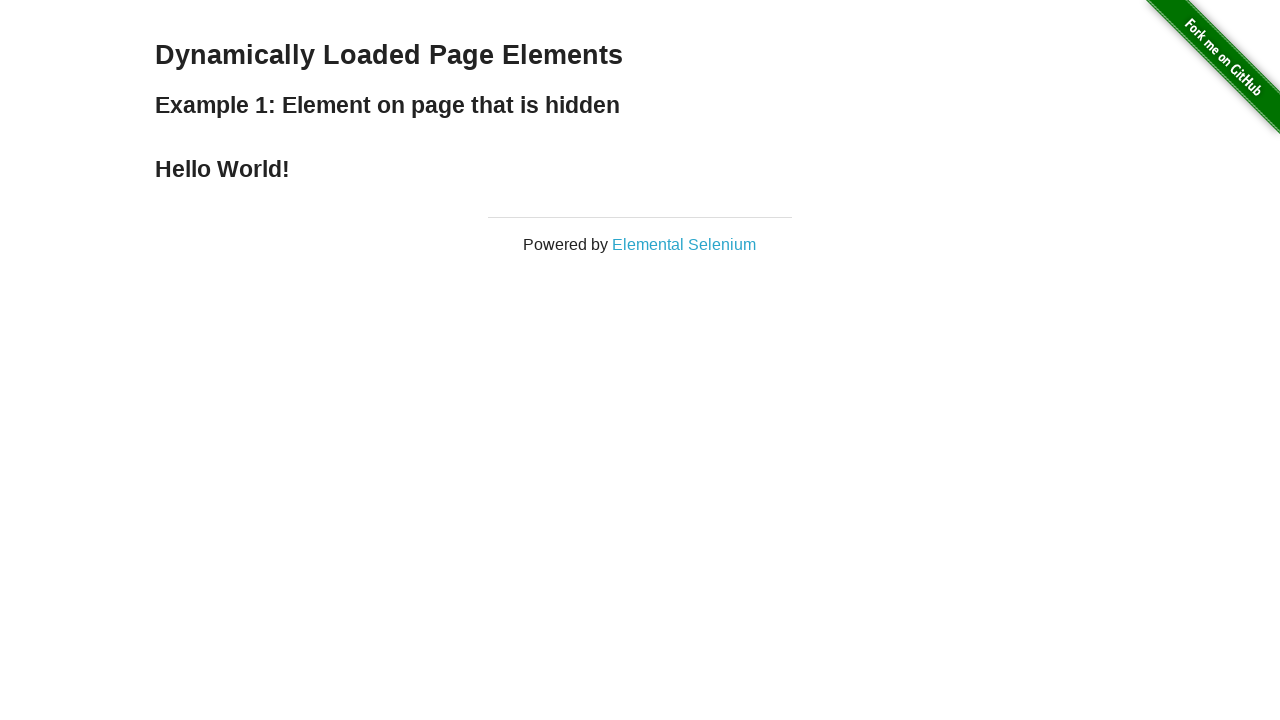

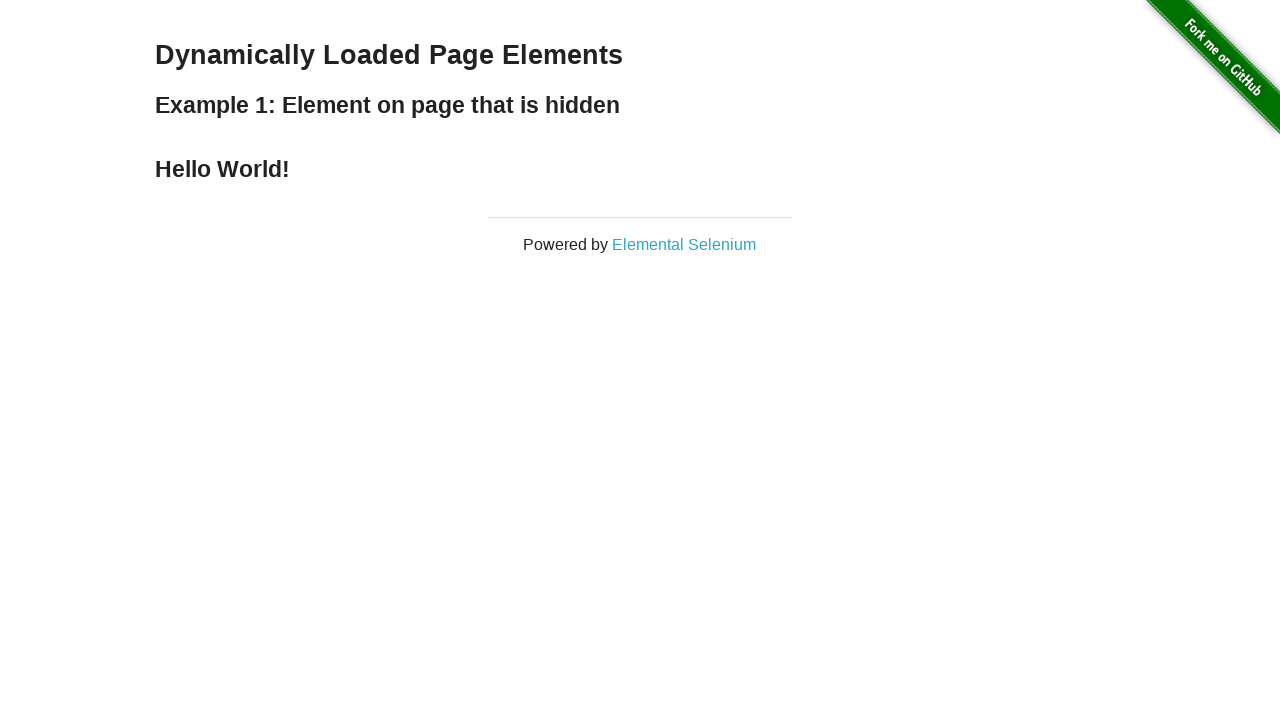